Tests JavaScript confirmation alert handling by clicking a button to trigger an alert, reading its text, and dismissing it

Starting URL: http://www.tizag.com/javascriptT/javascriptalert.php

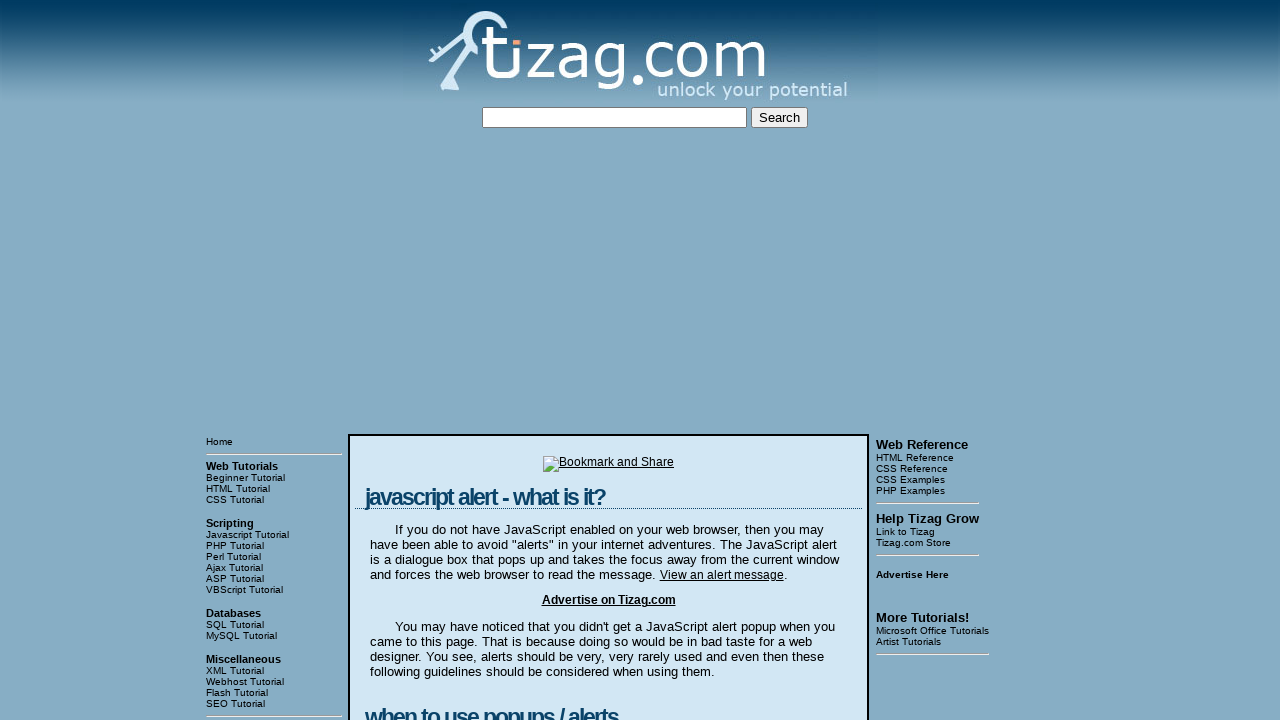

Clicked the Confirmation Alert button to trigger the alert dialog at (428, 361) on input[type='button'][value='Confirmation Alert']
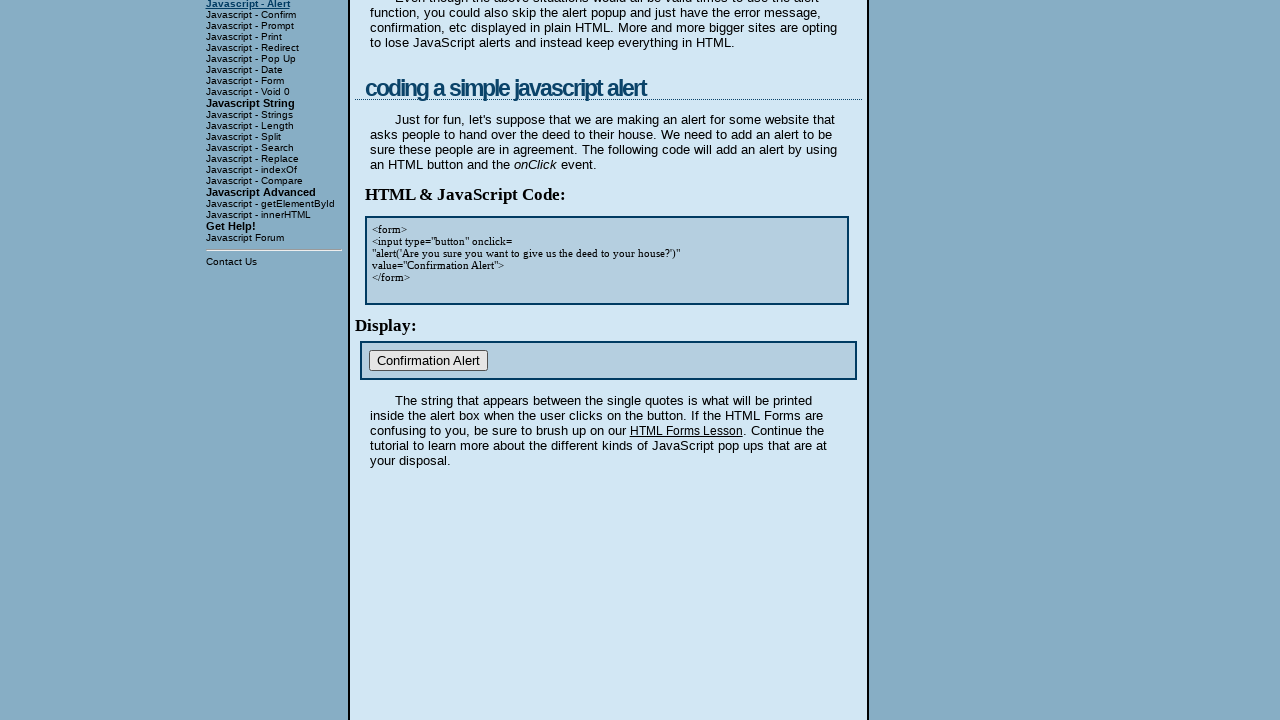

Set up dialog handler to dismiss the confirmation alert
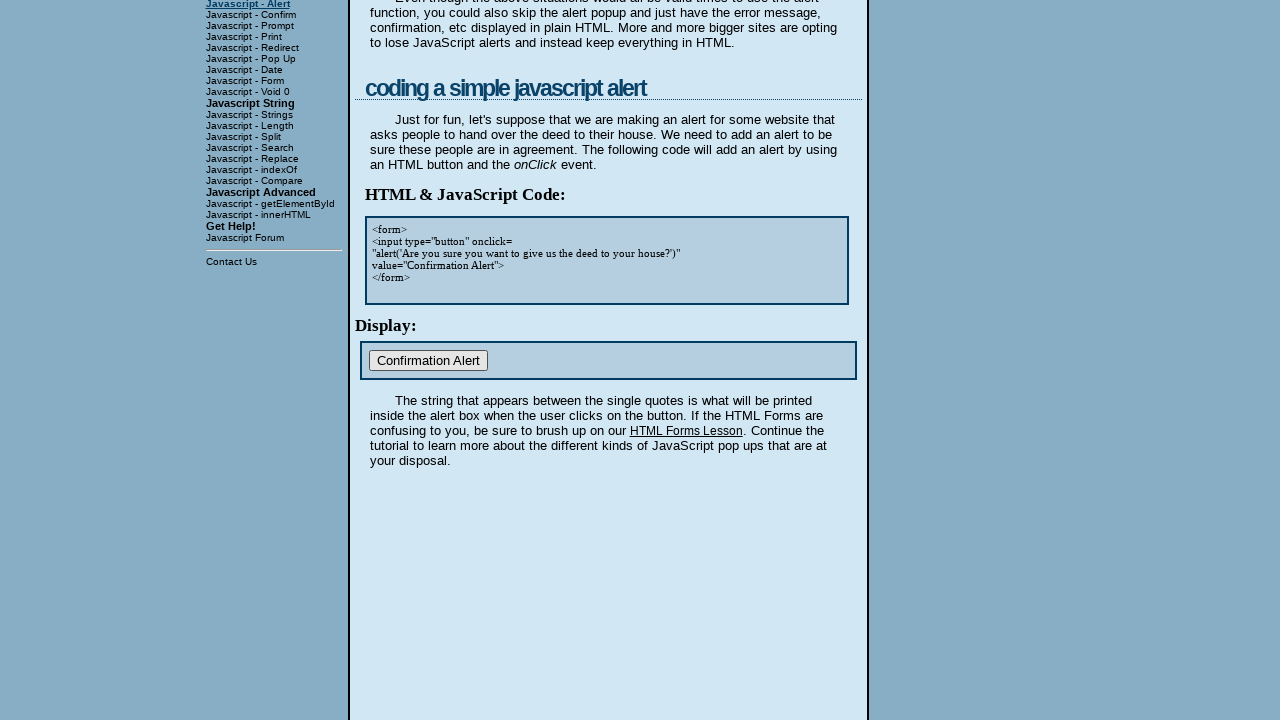

Waited 1 second for dialog interaction to complete
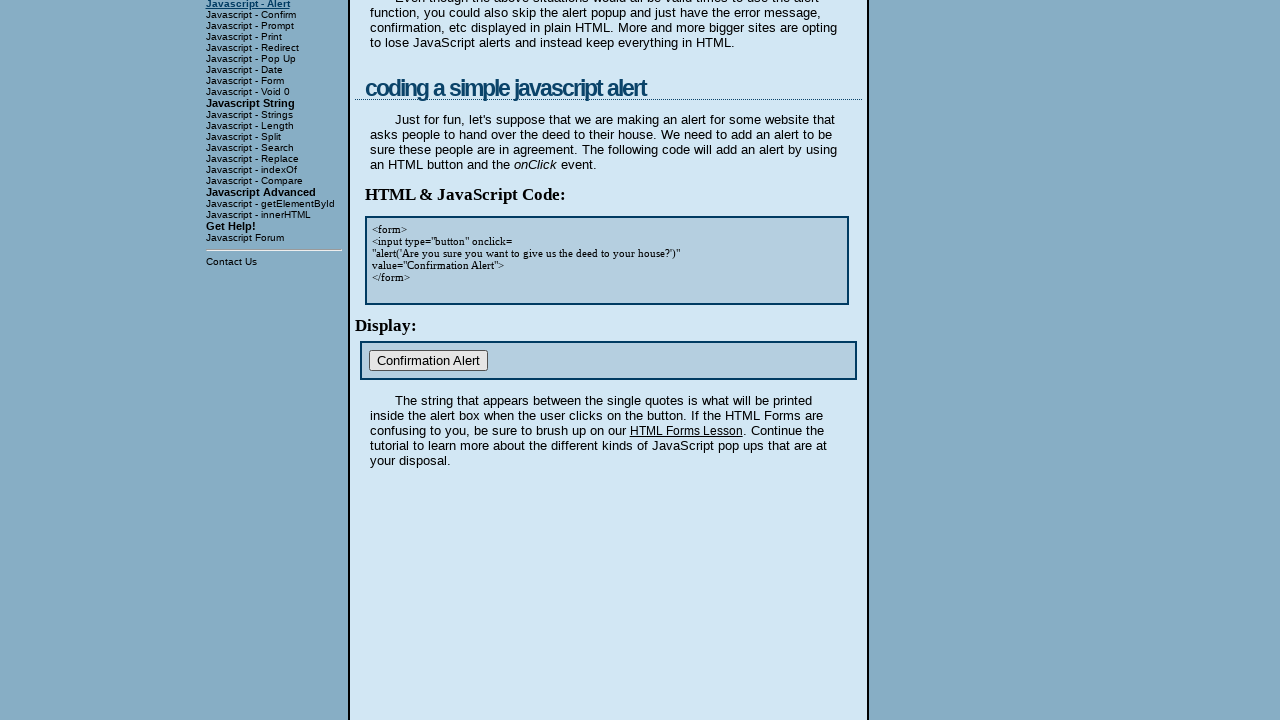

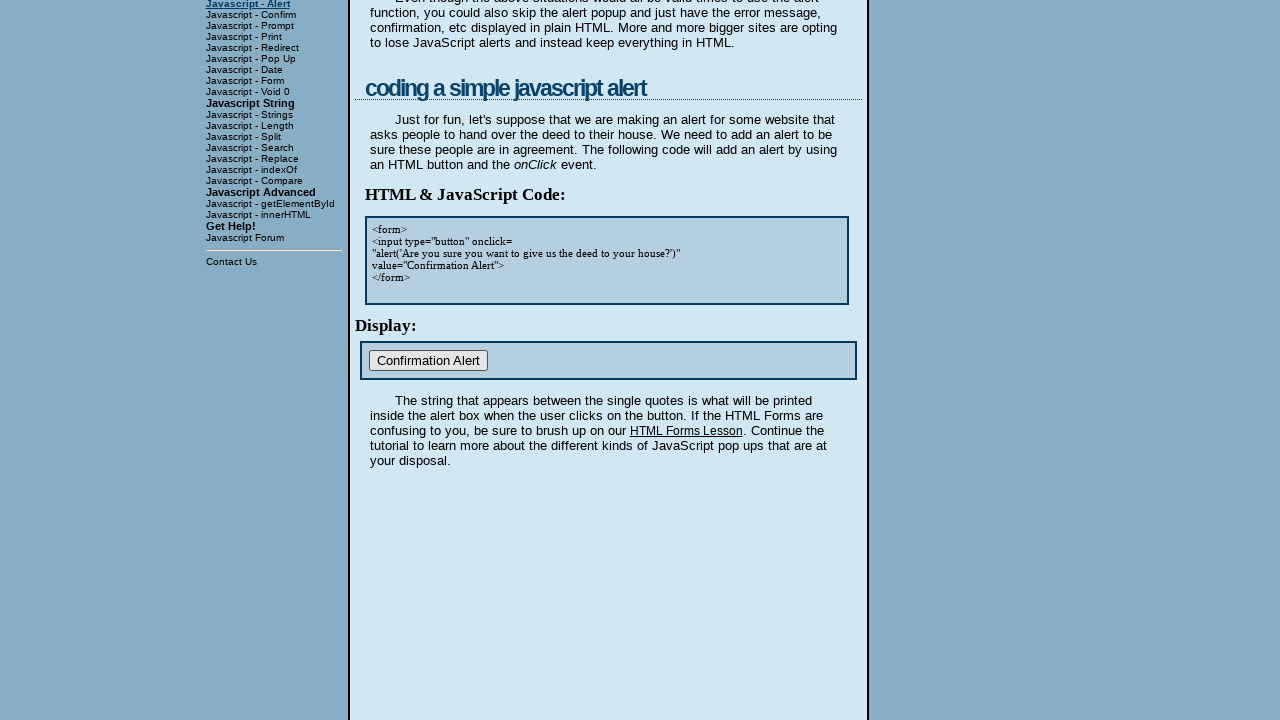